Tests filtering to display only active (non-completed) todo items

Starting URL: https://demo.playwright.dev/todomvc

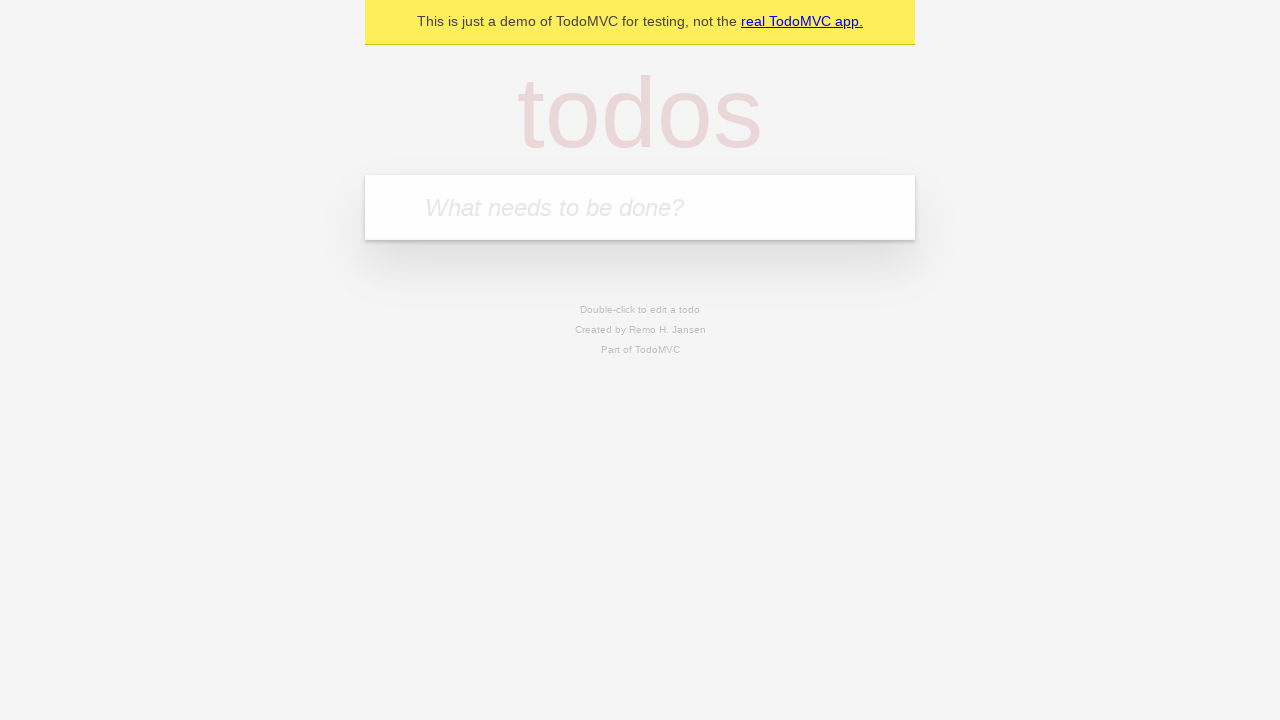

Filled todo input field with 'buy some cheese' on internal:attr=[placeholder="What needs to be done?"i]
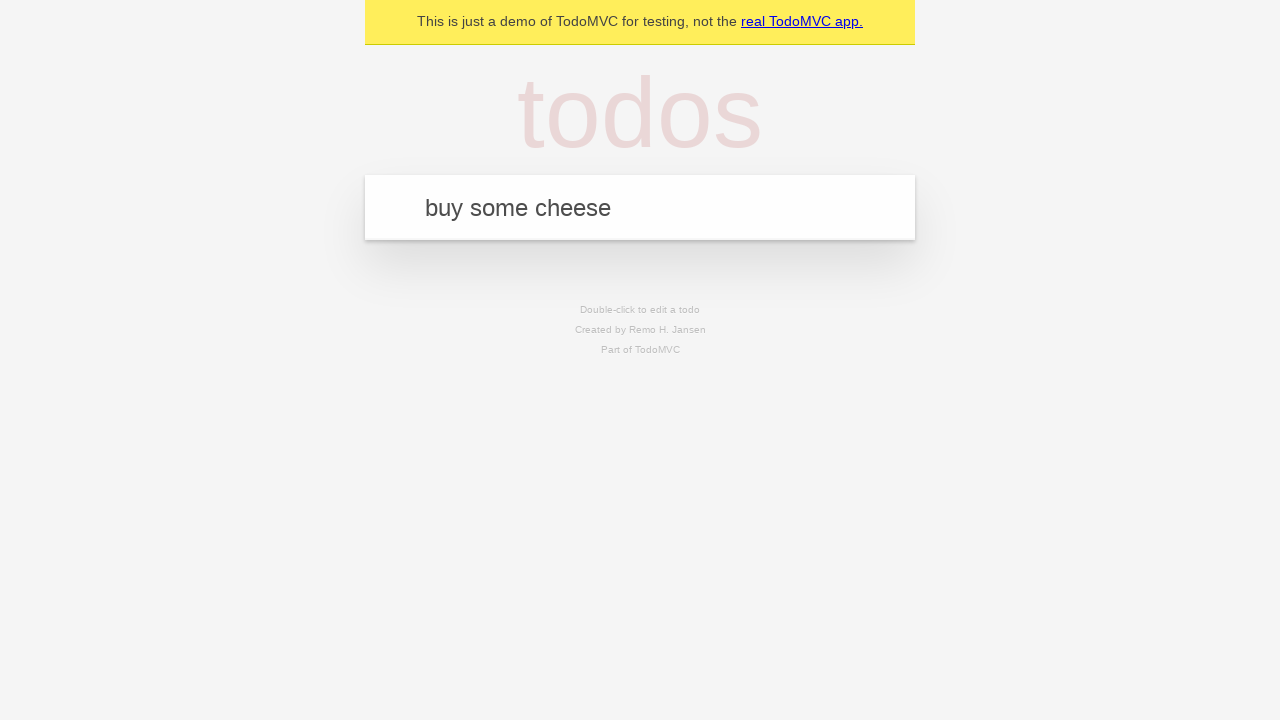

Pressed Enter to create todo item 'buy some cheese' on internal:attr=[placeholder="What needs to be done?"i]
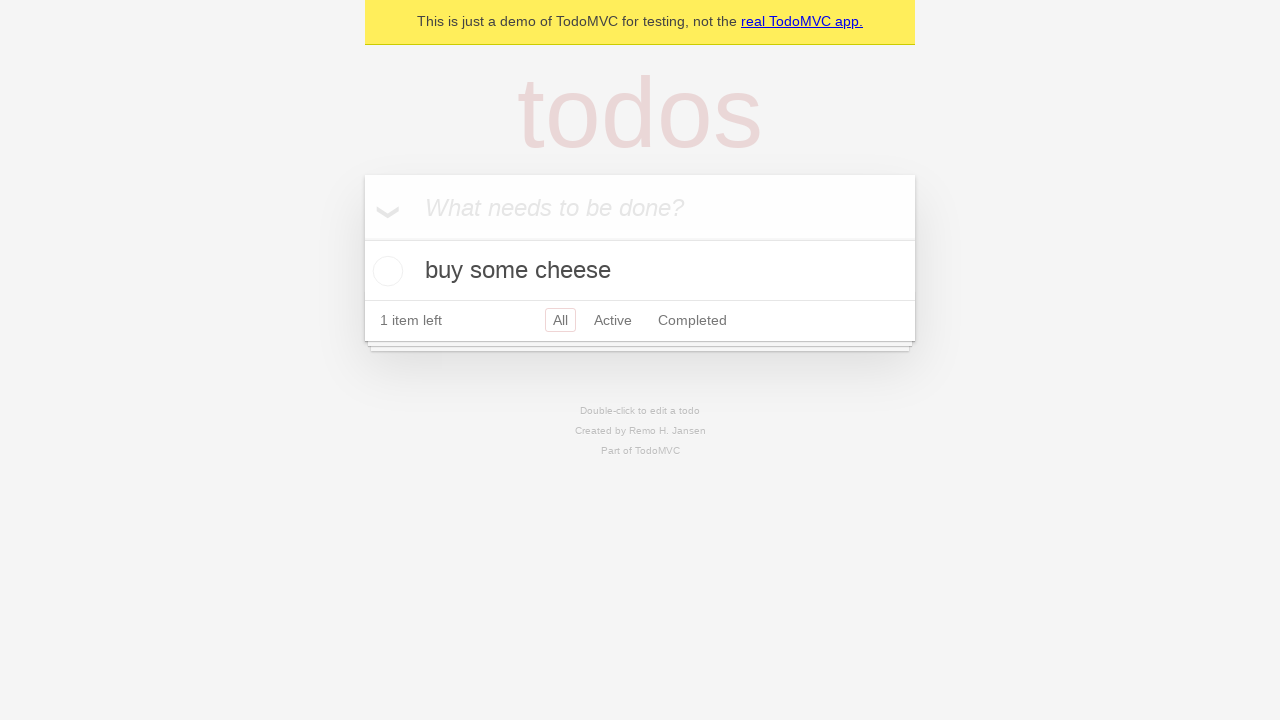

Filled todo input field with 'feed the cat' on internal:attr=[placeholder="What needs to be done?"i]
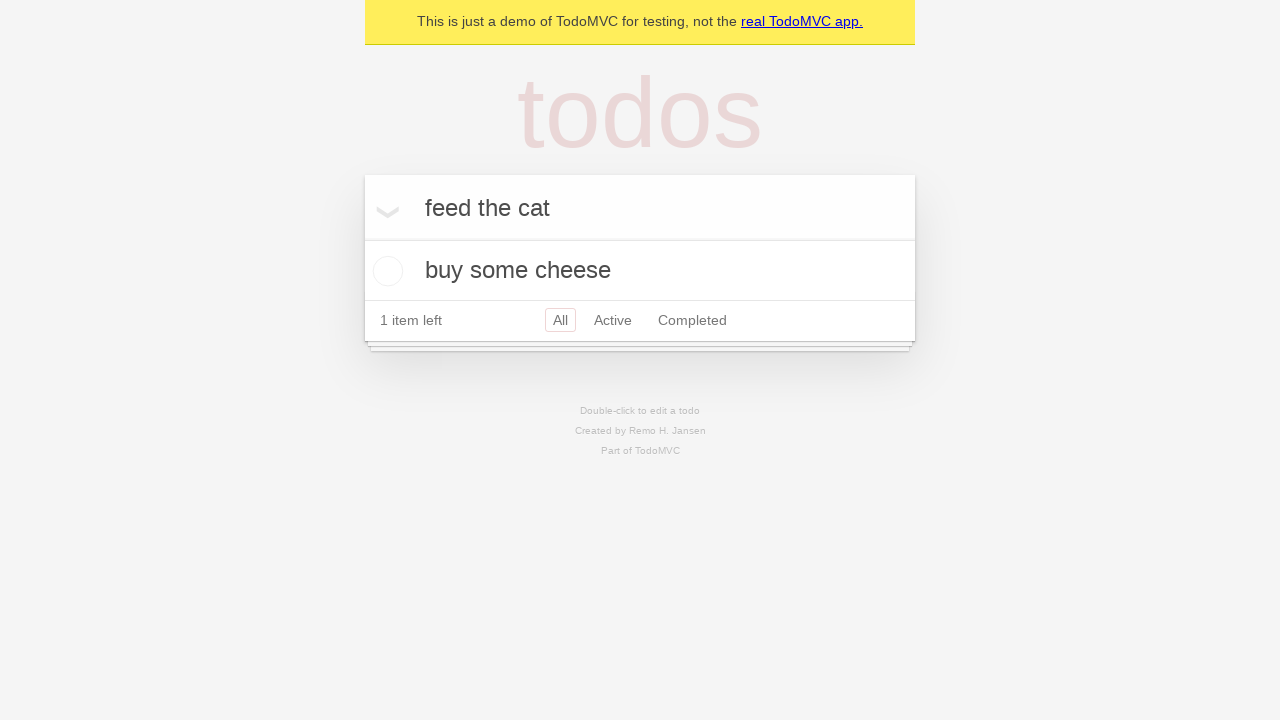

Pressed Enter to create todo item 'feed the cat' on internal:attr=[placeholder="What needs to be done?"i]
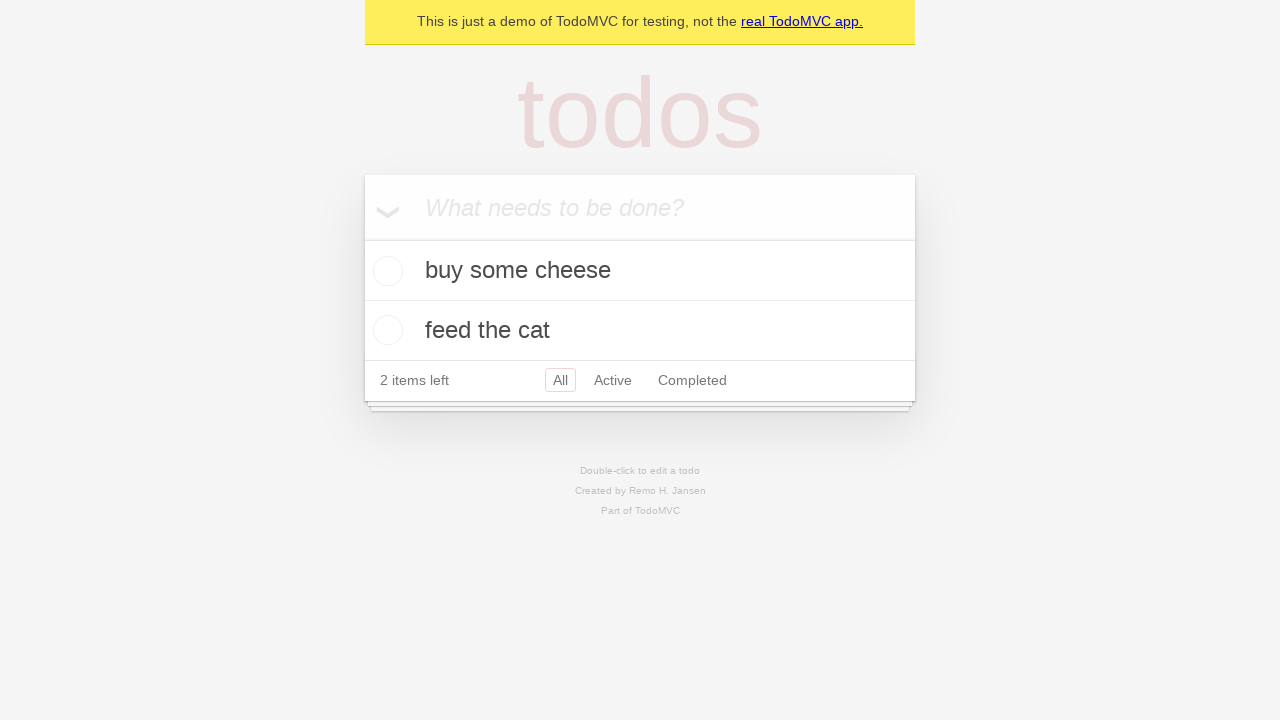

Filled todo input field with 'book a doctors appointment' on internal:attr=[placeholder="What needs to be done?"i]
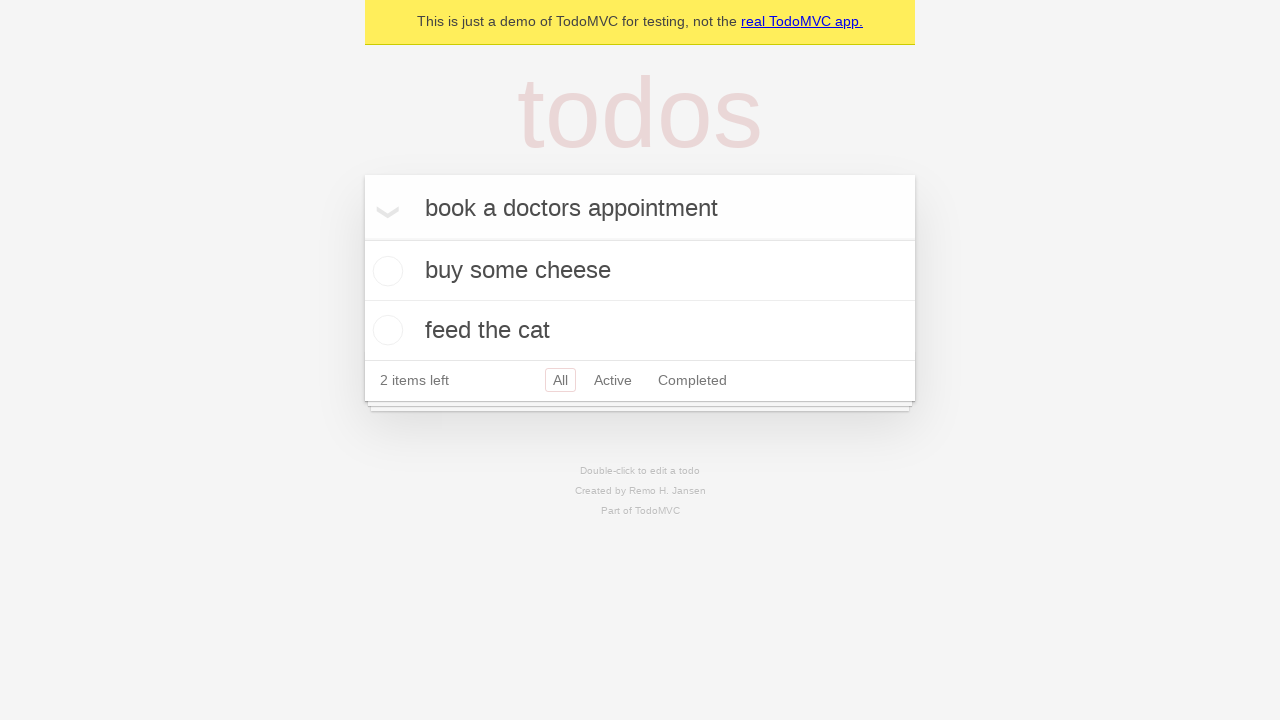

Pressed Enter to create todo item 'book a doctors appointment' on internal:attr=[placeholder="What needs to be done?"i]
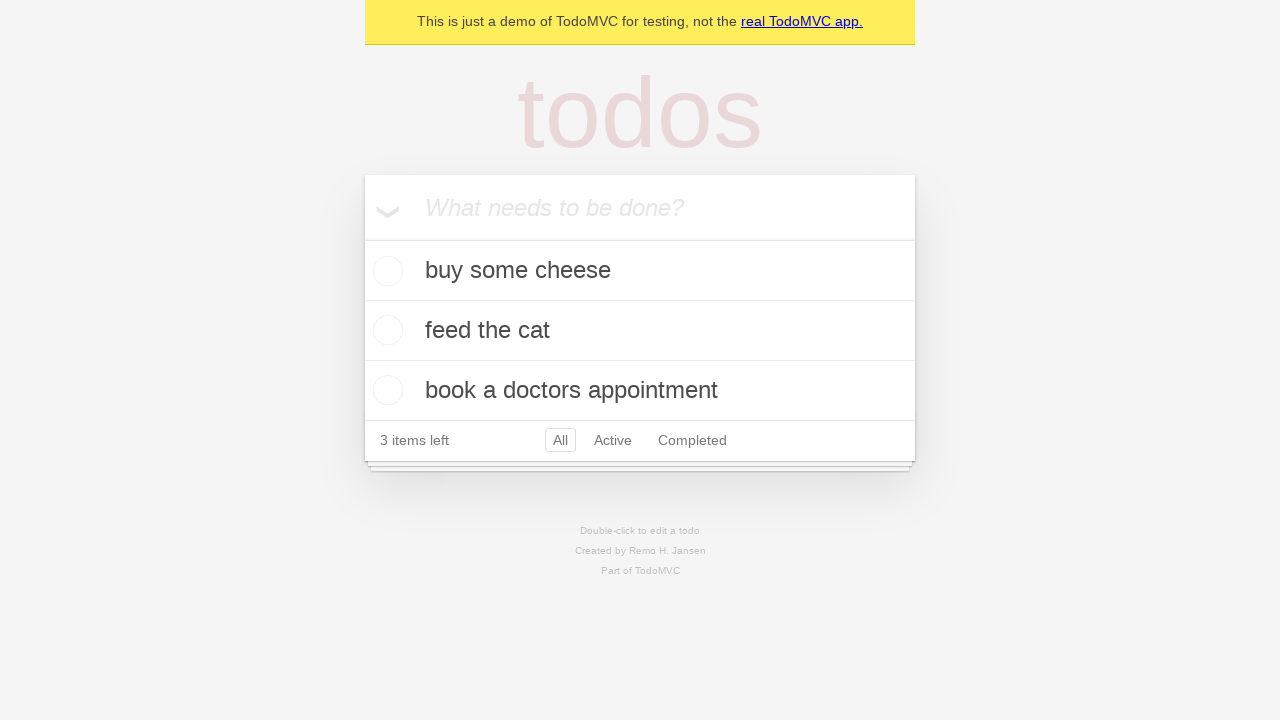

Waited for all 3 todo items to be created
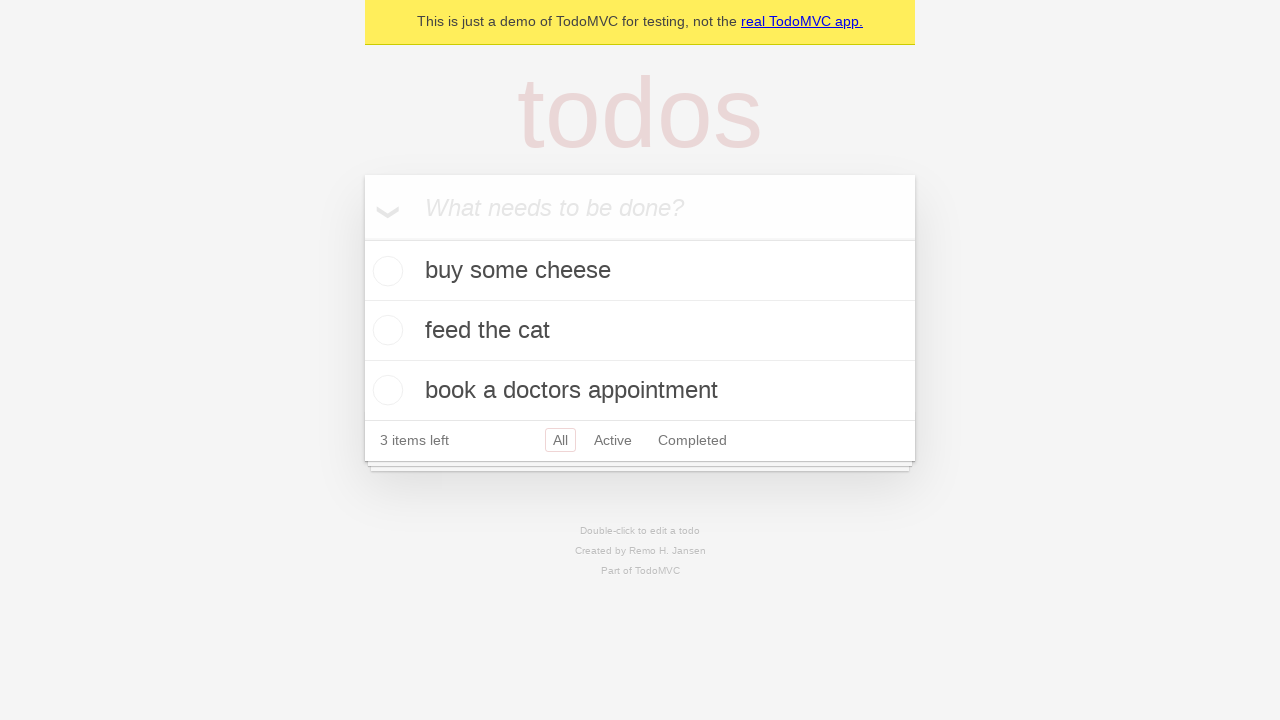

Checked the second todo item 'feed the cat' as completed at (385, 330) on internal:testid=[data-testid="todo-item"s] >> nth=1 >> internal:role=checkbox
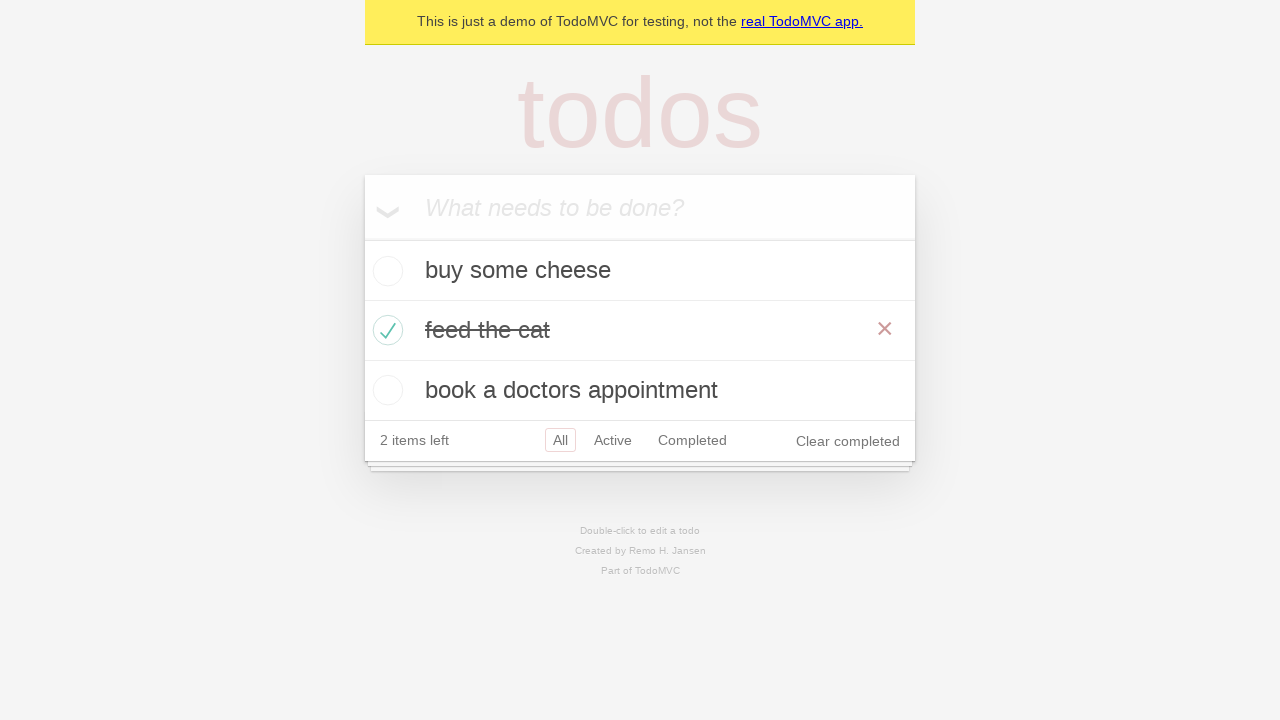

Clicked the Active filter to display only incomplete items at (613, 440) on internal:role=link[name="Active"i]
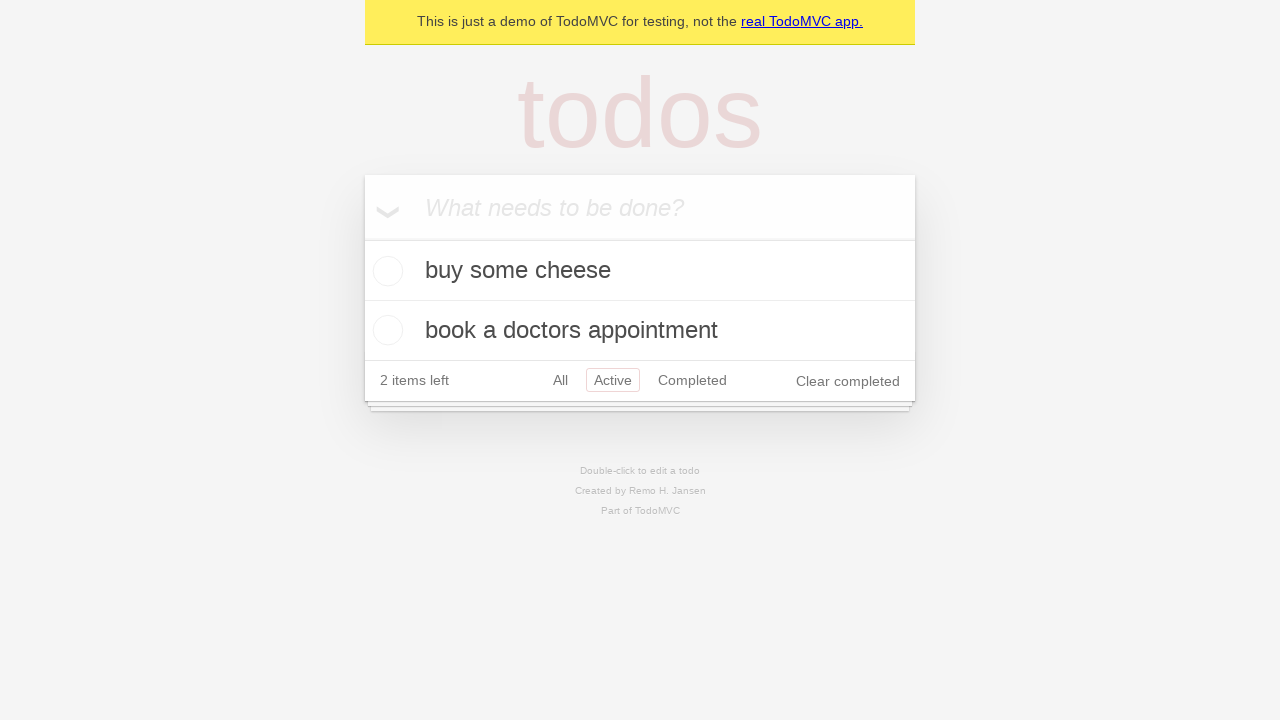

Waited for filtered view to show 2 active (incomplete) todo items
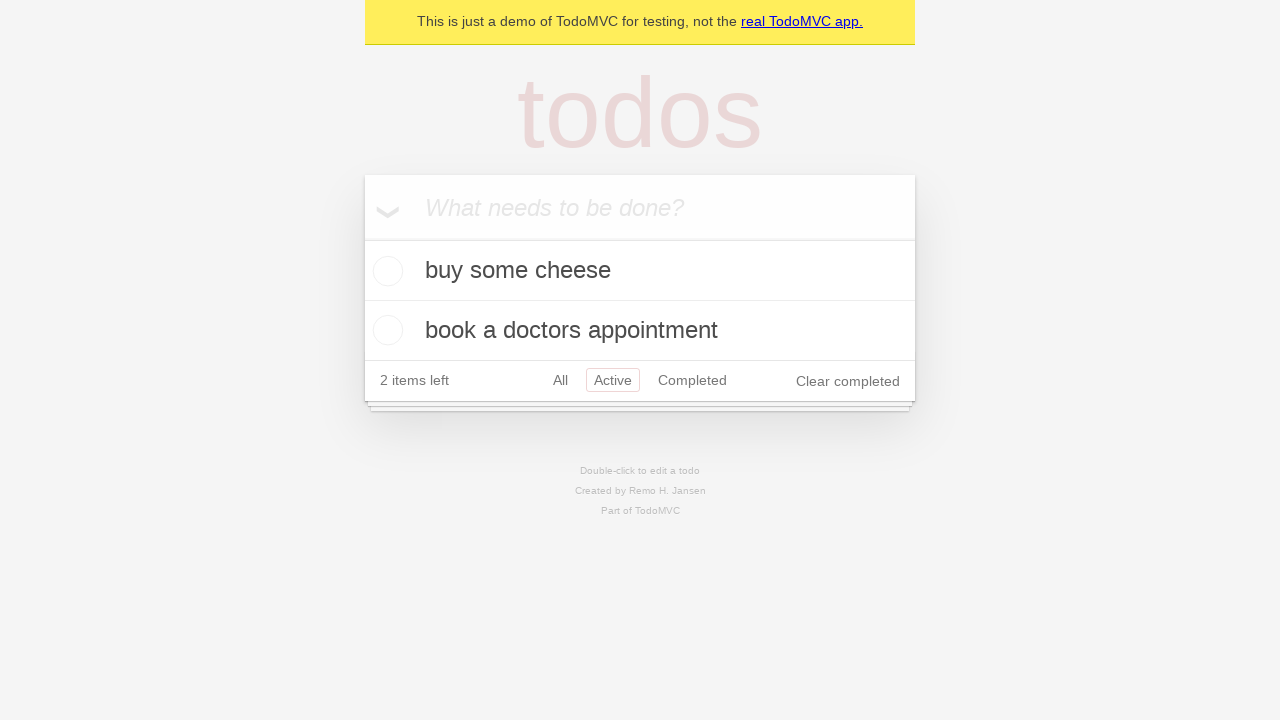

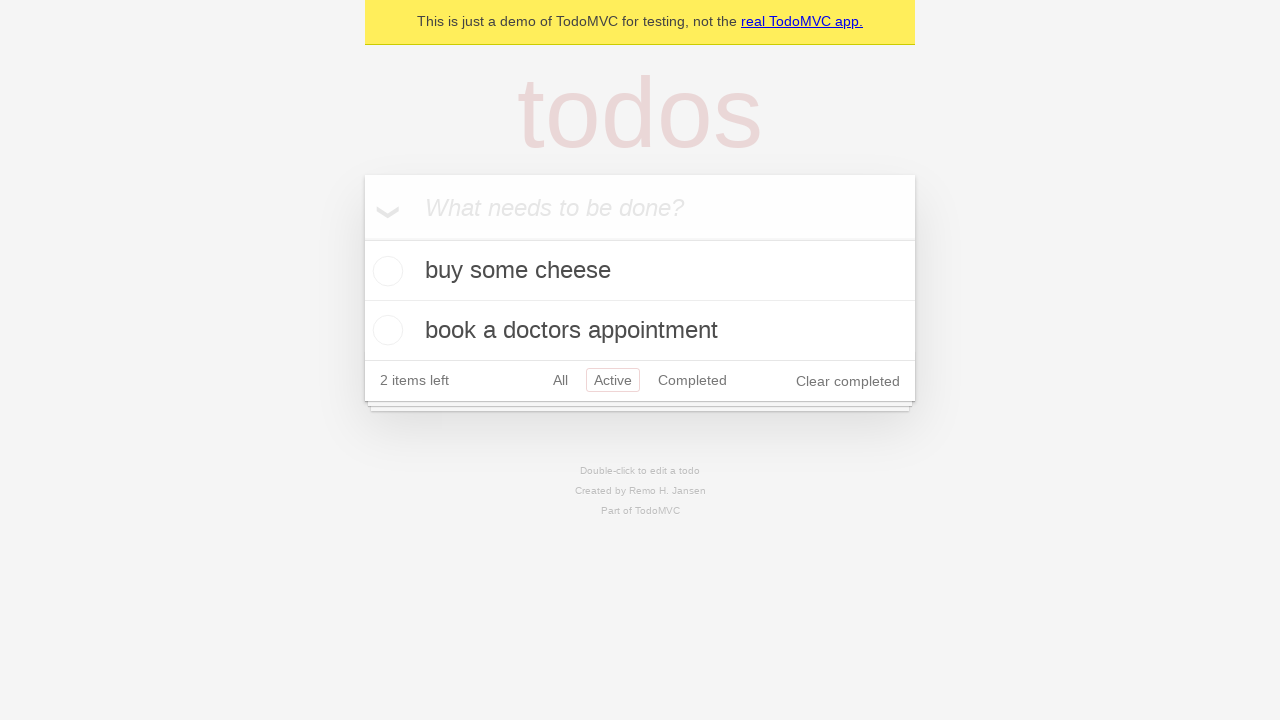